Tests radio button handling by clicking and verifying selection of various radio buttons in different groups (sport and color)

Starting URL: https://practice.cydeo.com/radio_buttons

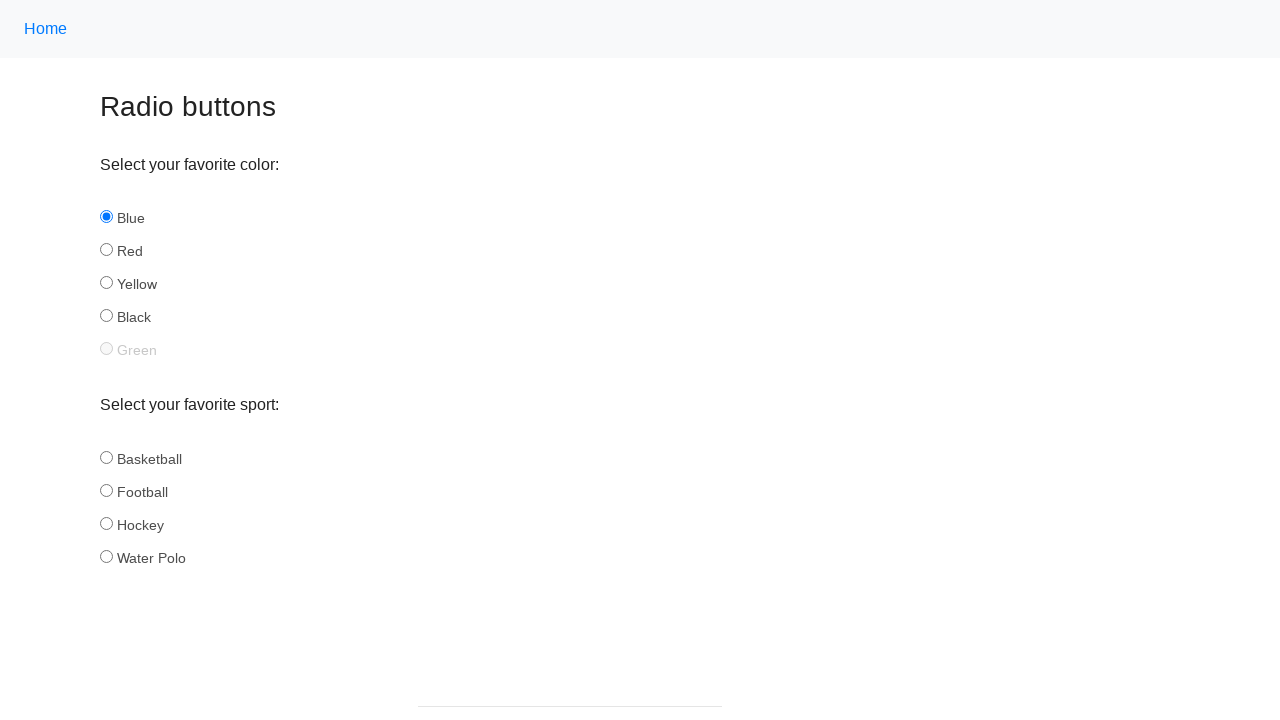

Clicked hockey radio button in sport group at (106, 523) on input[name='sport'][id='hockey']
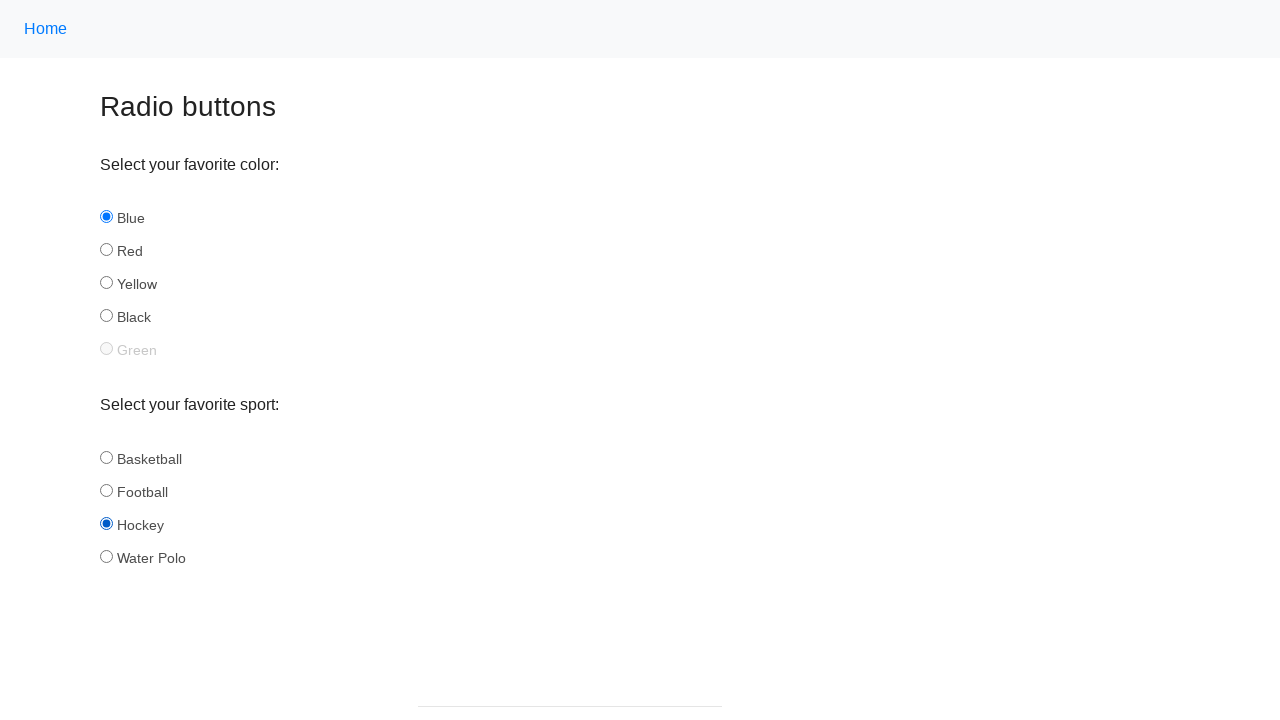

Verified hockey radio button is selected
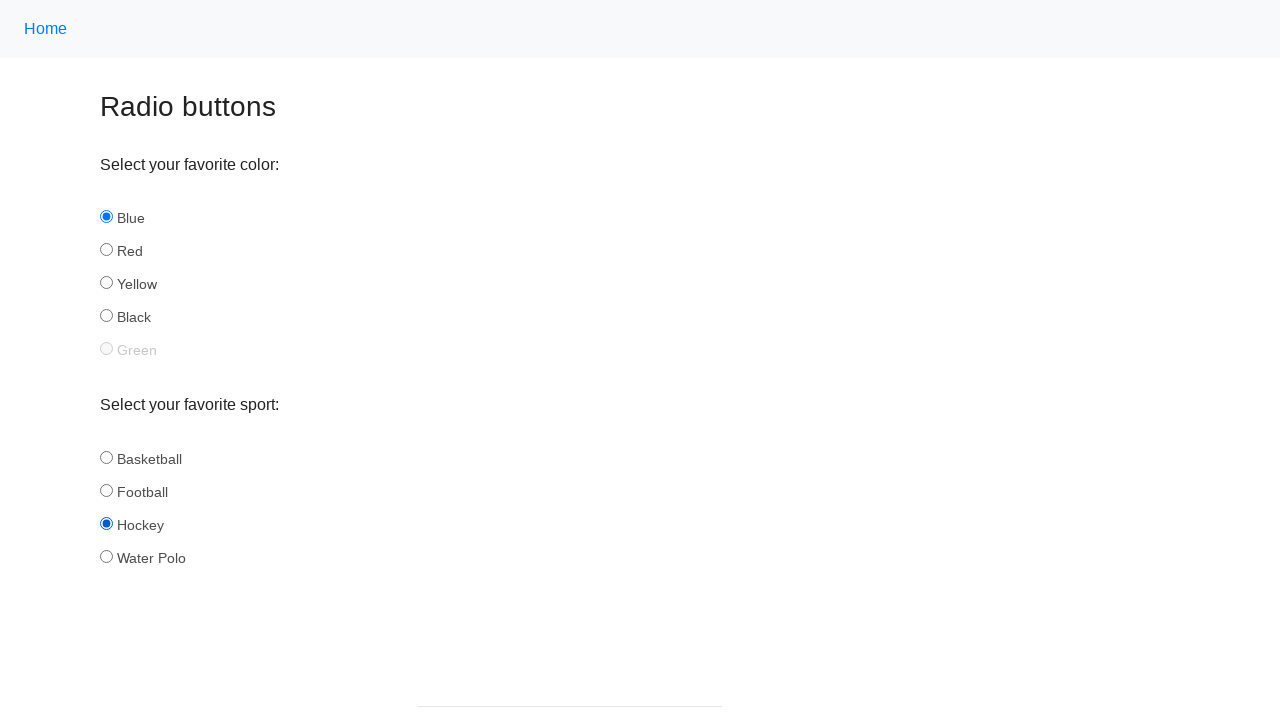

Clicked football radio button in sport group at (106, 490) on input[name='sport'][id='football']
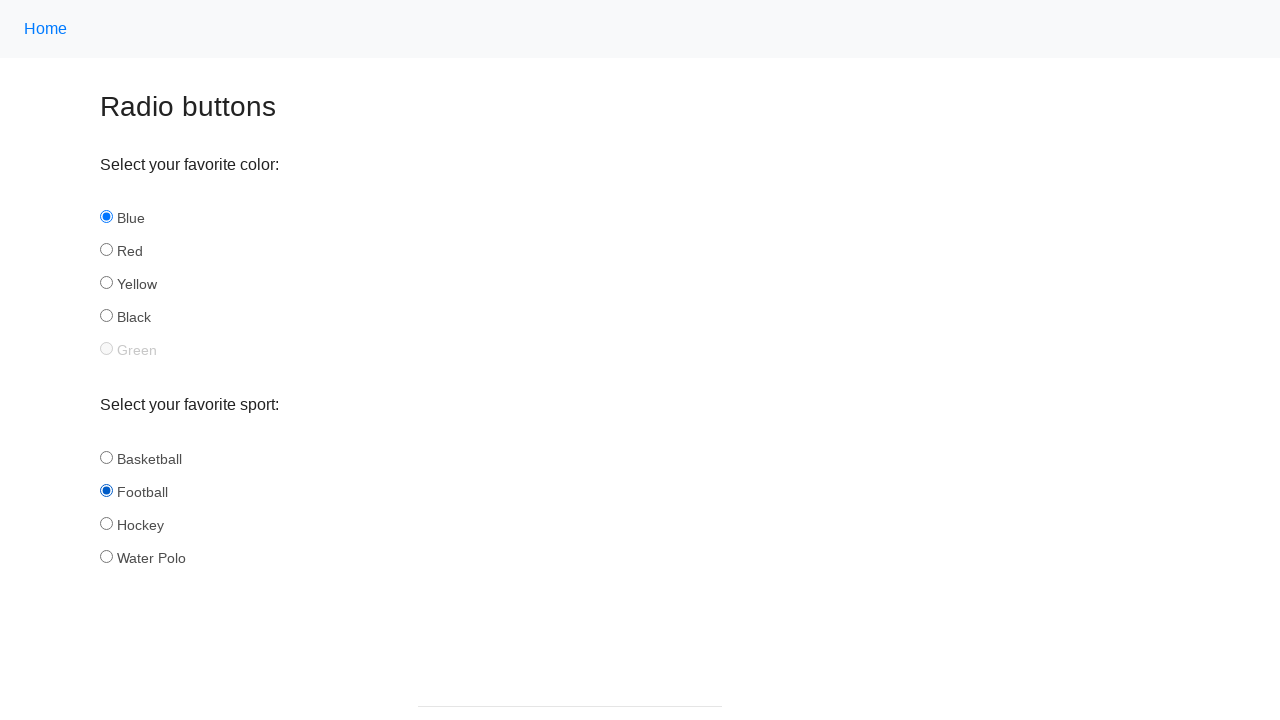

Verified football radio button is selected
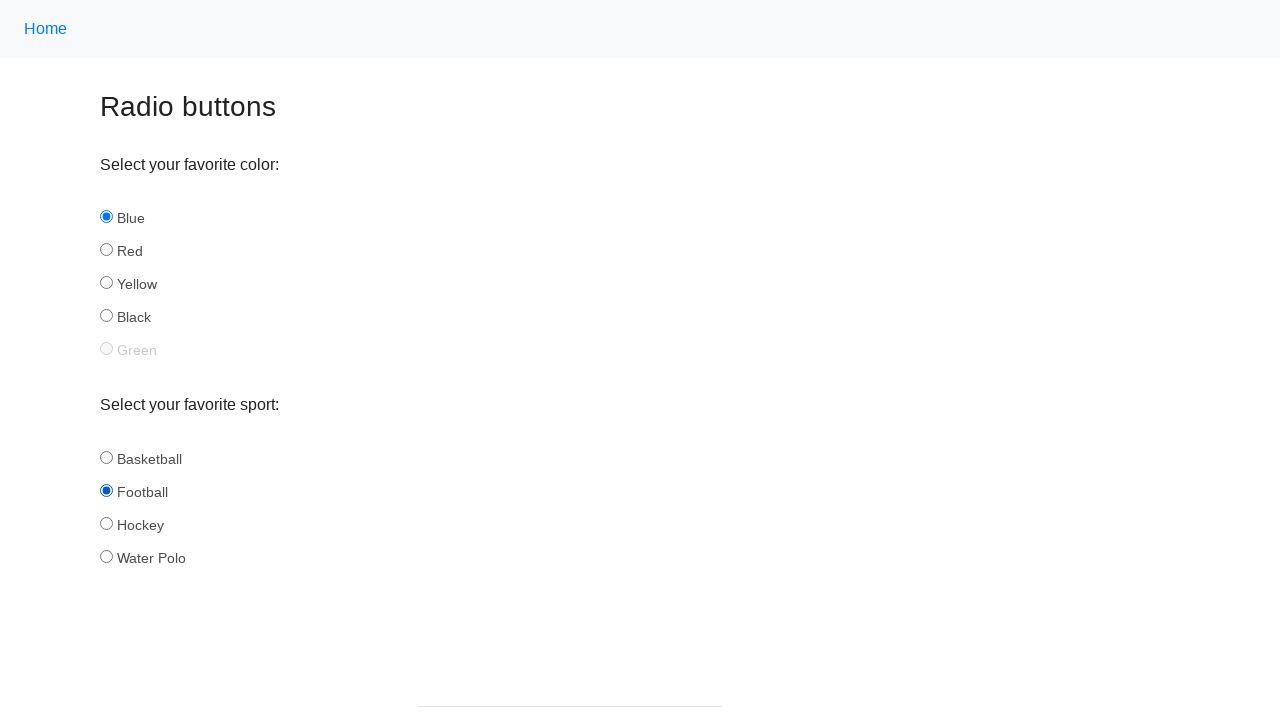

Clicked red radio button in color group at (106, 250) on input[name='color'][id='red']
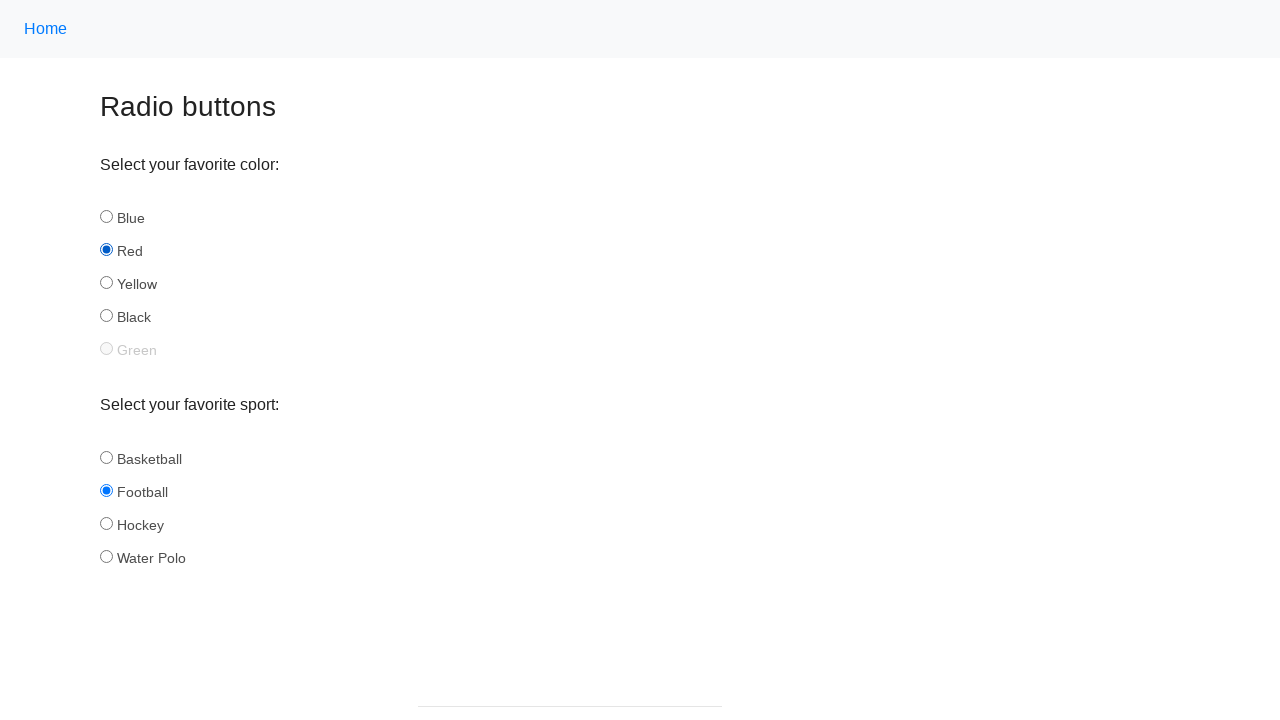

Verified red radio button is selected
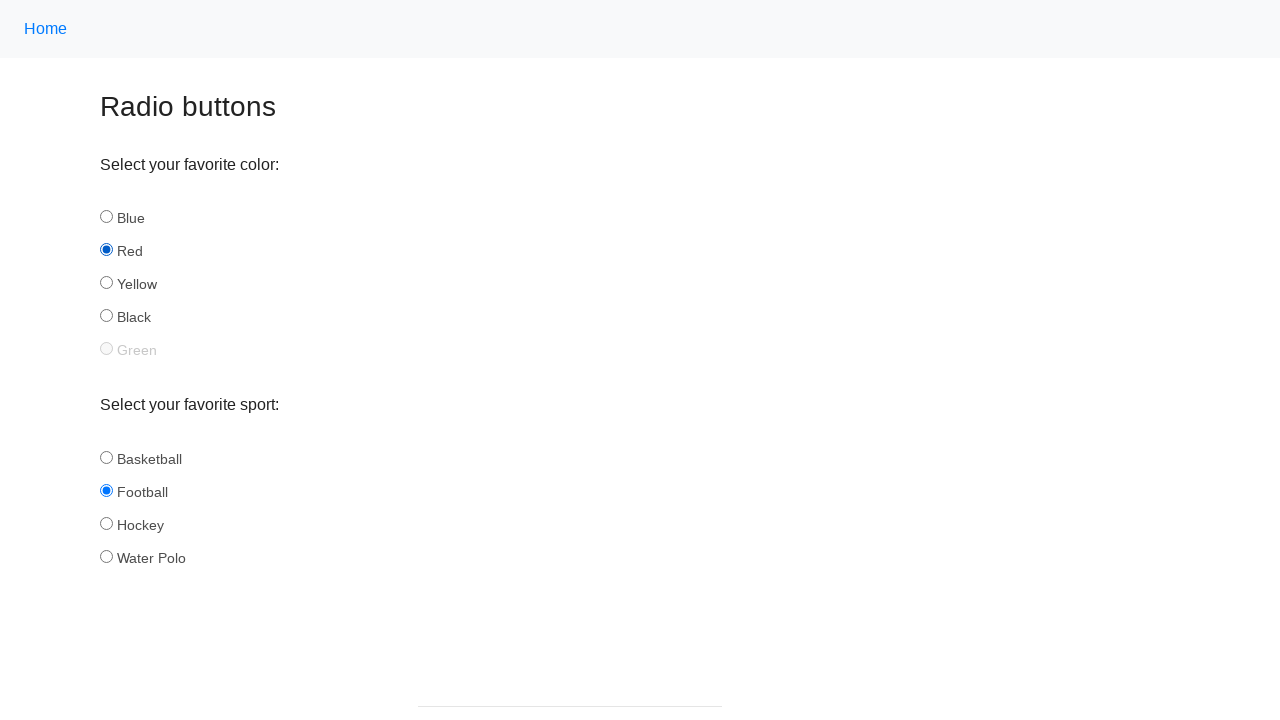

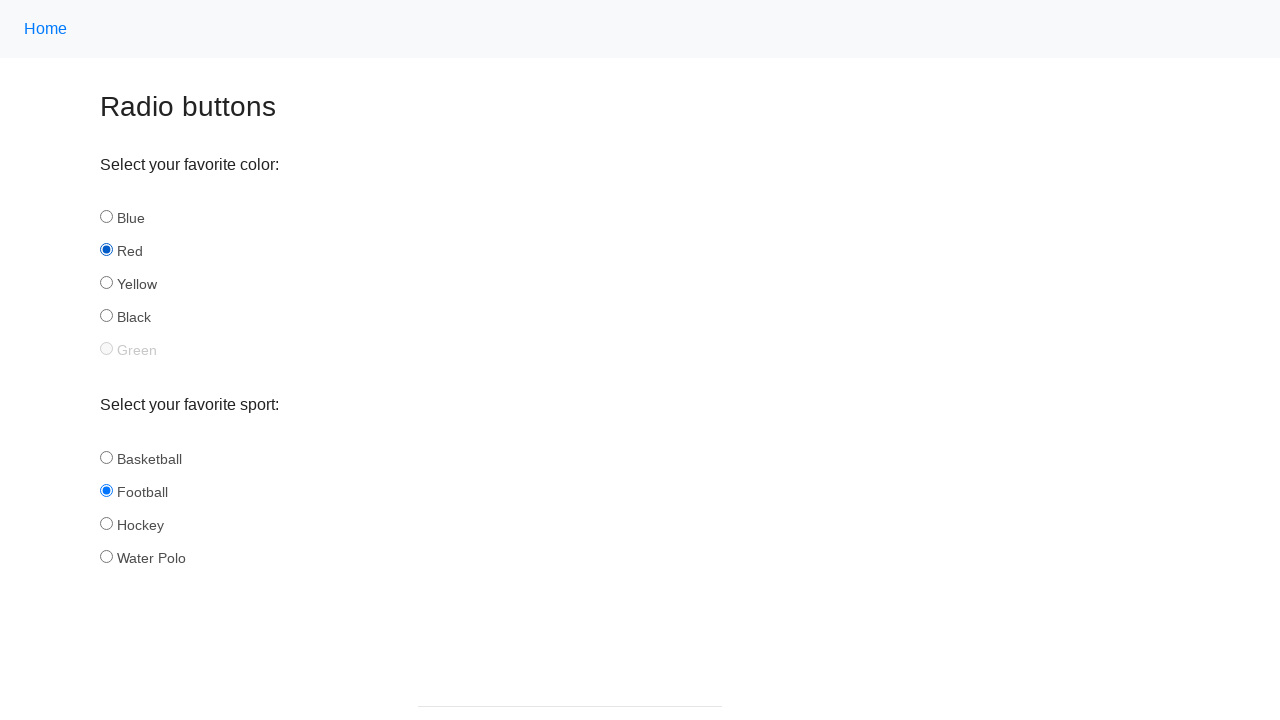